Tests marking a todo item as complete and verifying the items left counter

Starting URL: https://todomvc.com/examples/react/dist/

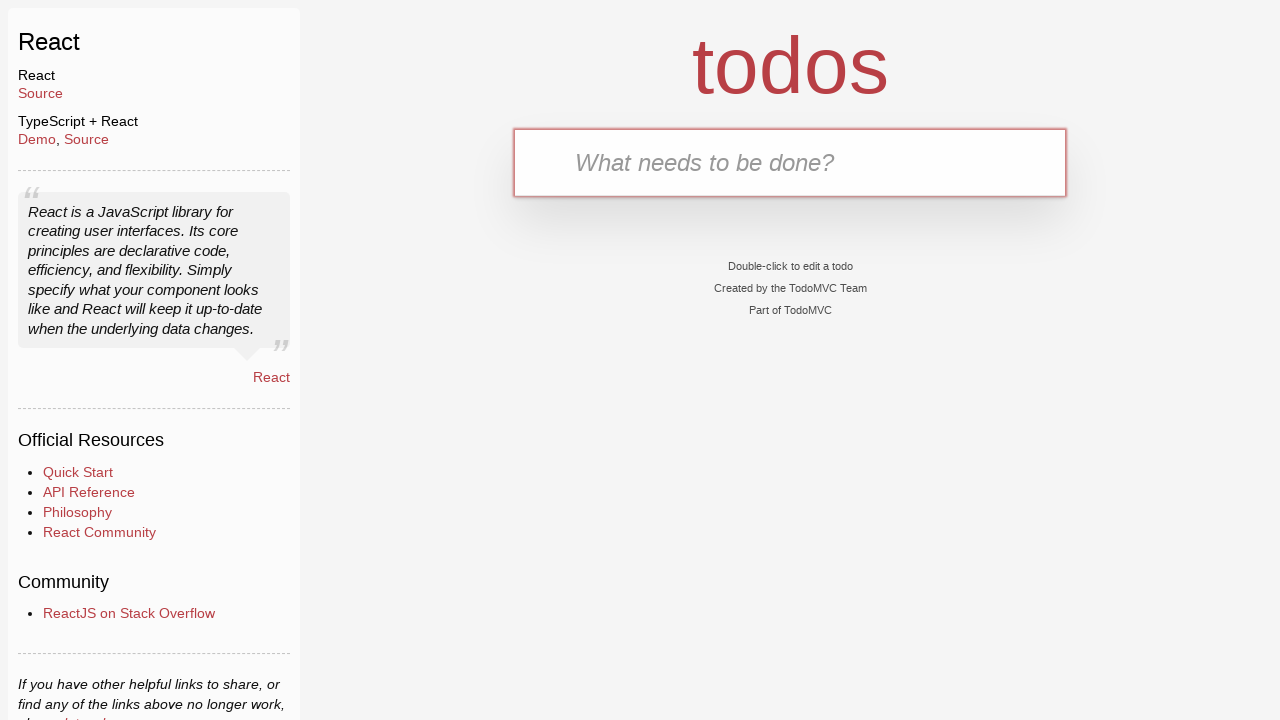

Filled new todo input field with 'Buy Sweets' on .new-todo
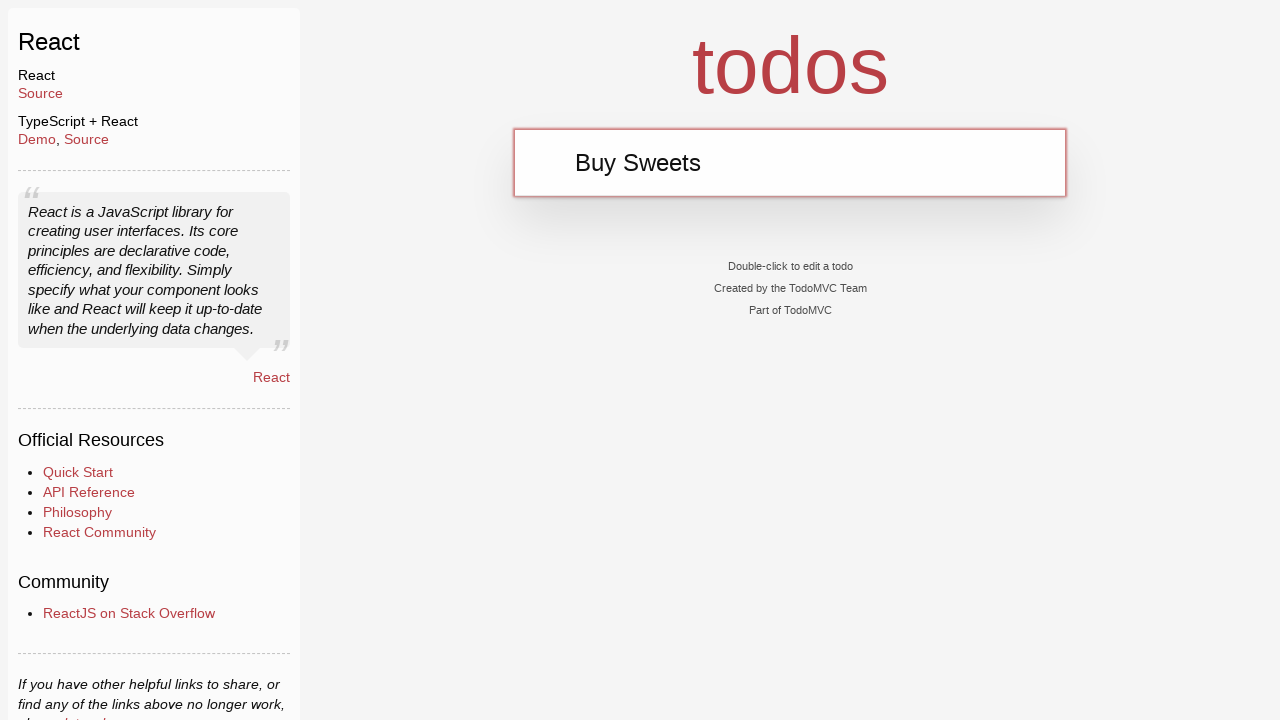

Pressed Enter to add 'Buy Sweets' todo item on .new-todo
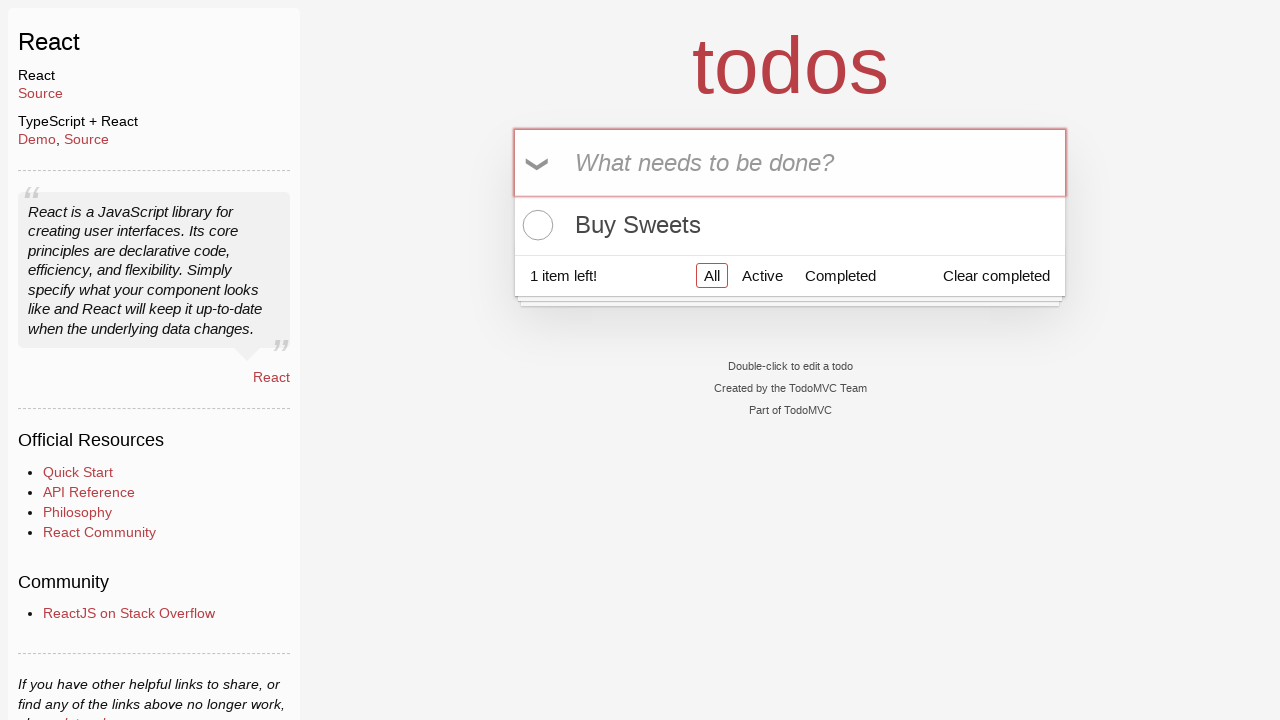

Filled new todo input field with 'Walk the dog' on .new-todo
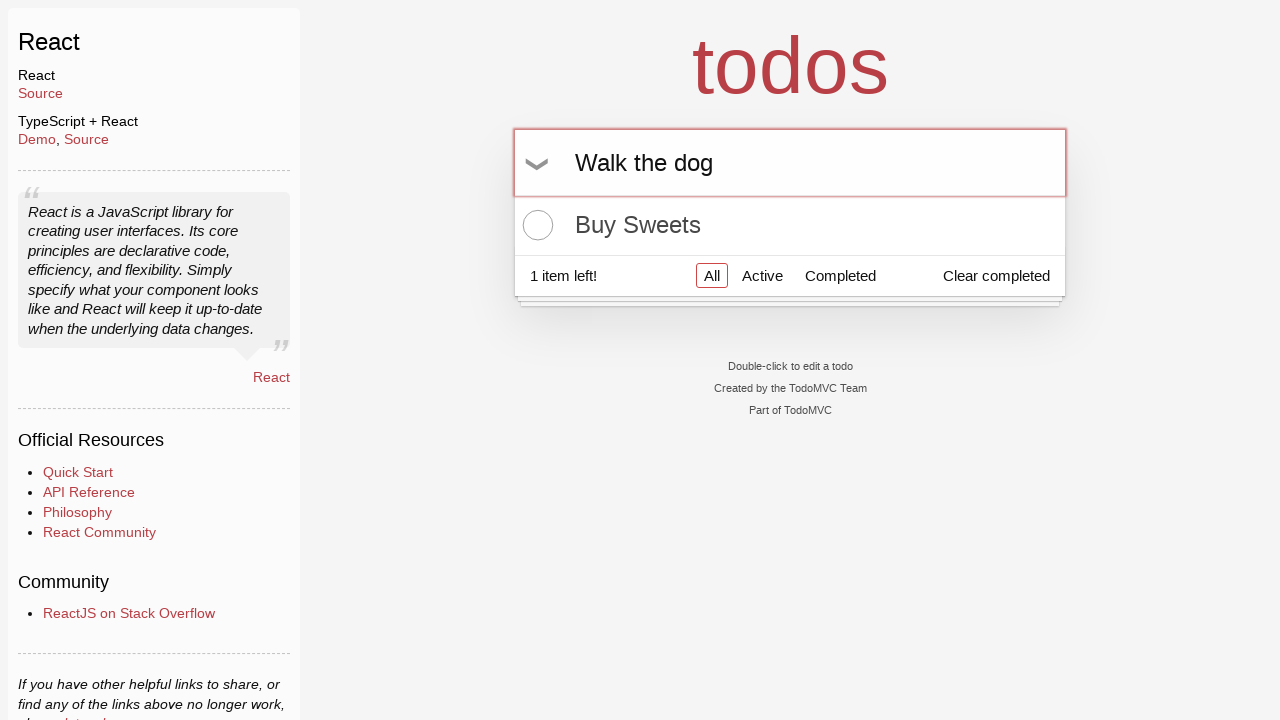

Pressed Enter to add 'Walk the dog' todo item on .new-todo
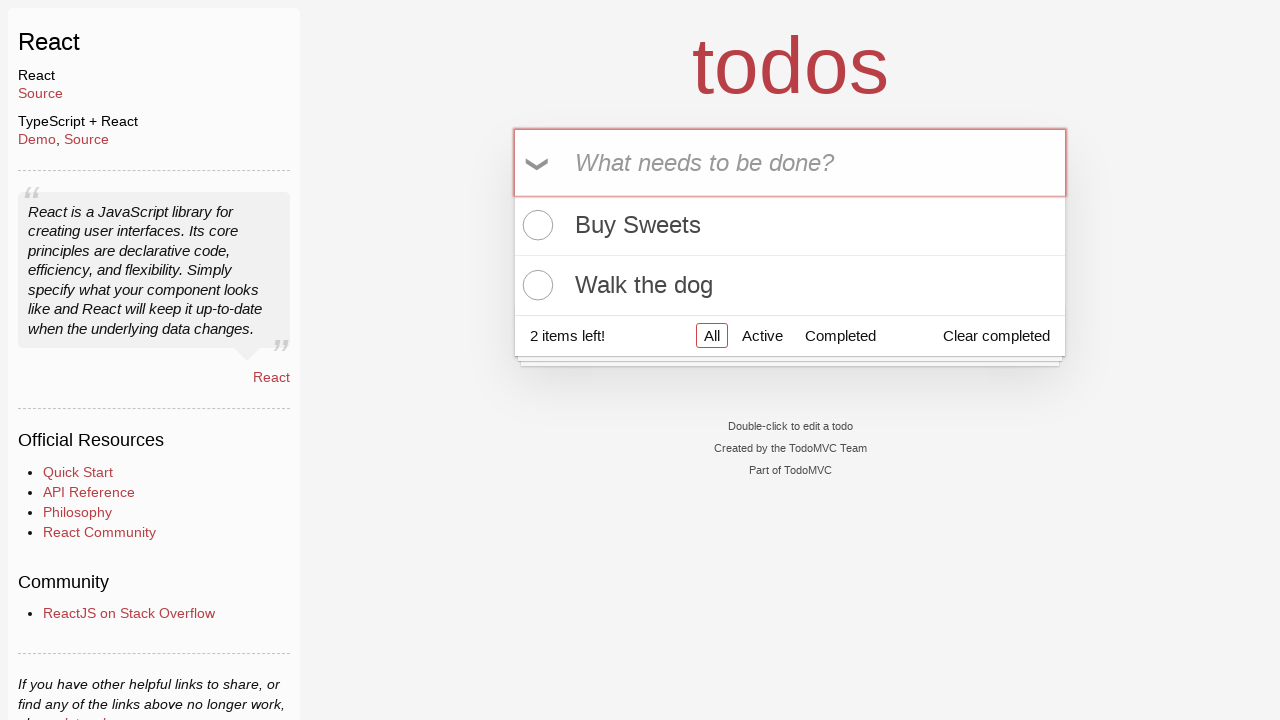

Filled new todo input field with 'Talk to Gary' on .new-todo
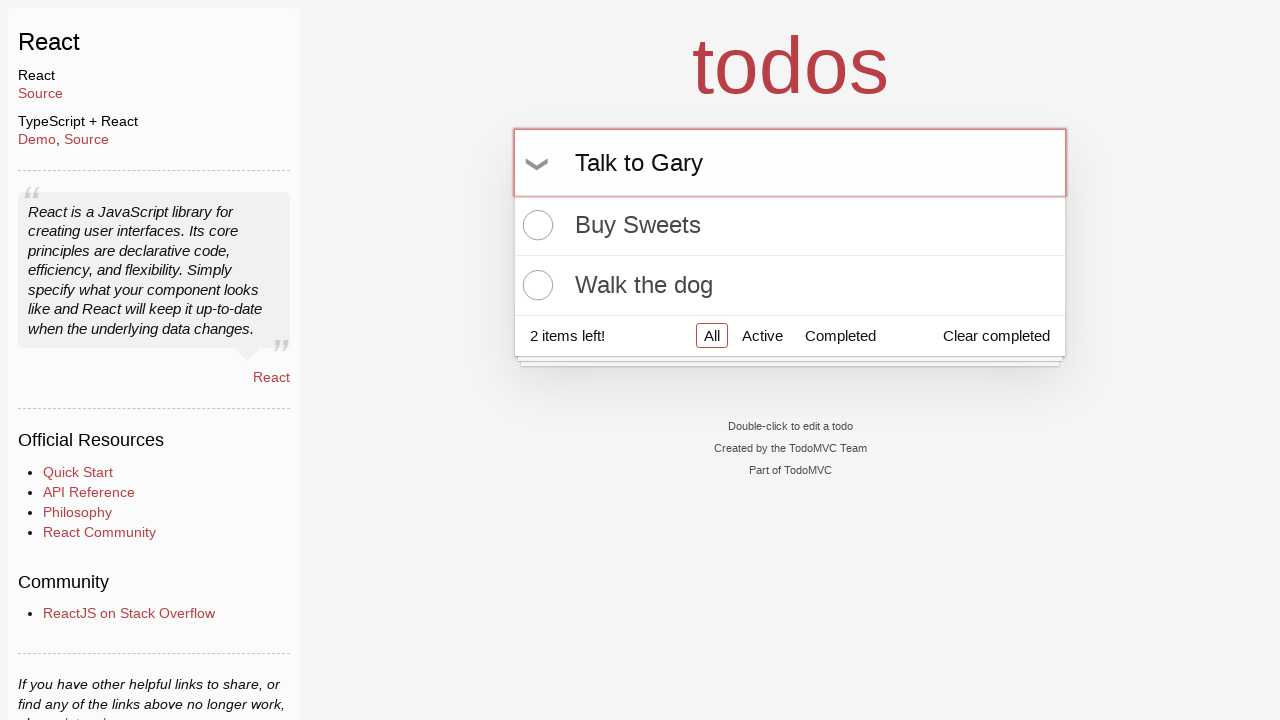

Pressed Enter to add 'Talk to Gary' todo item on .new-todo
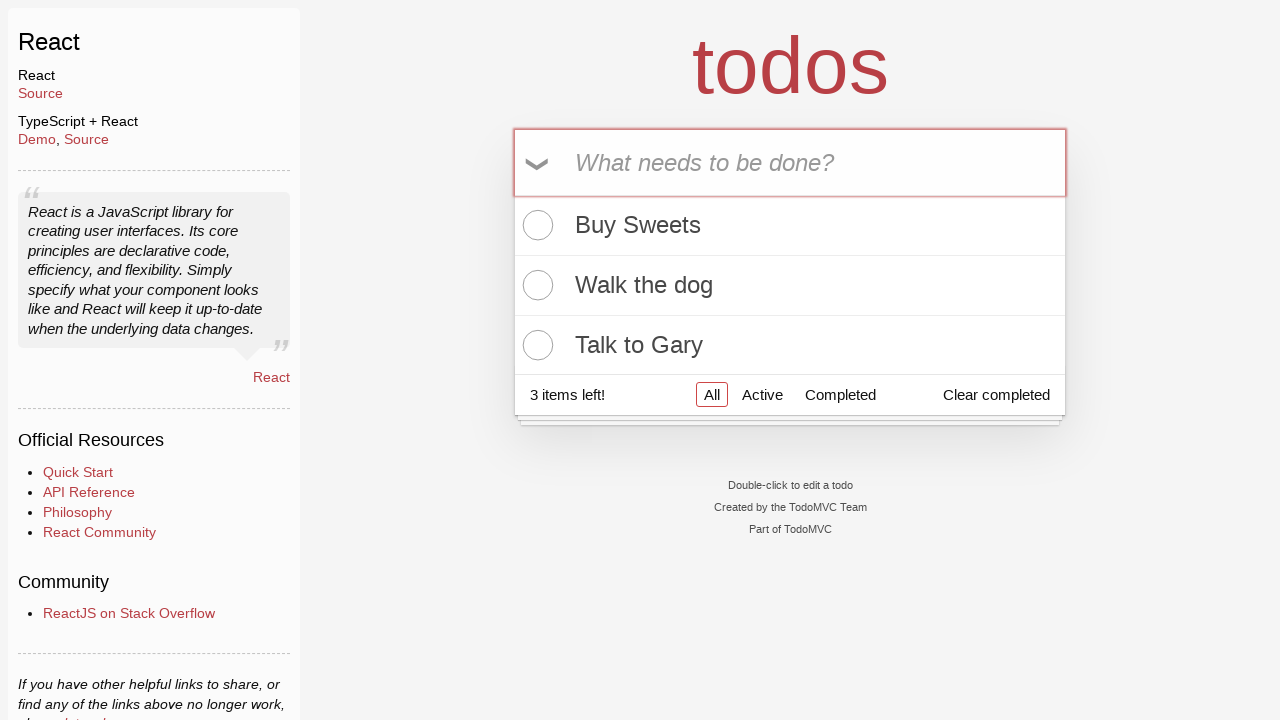

Clicked toggle checkbox on first todo item to mark as complete at (535, 225) on .todo-list li:first-child .toggle
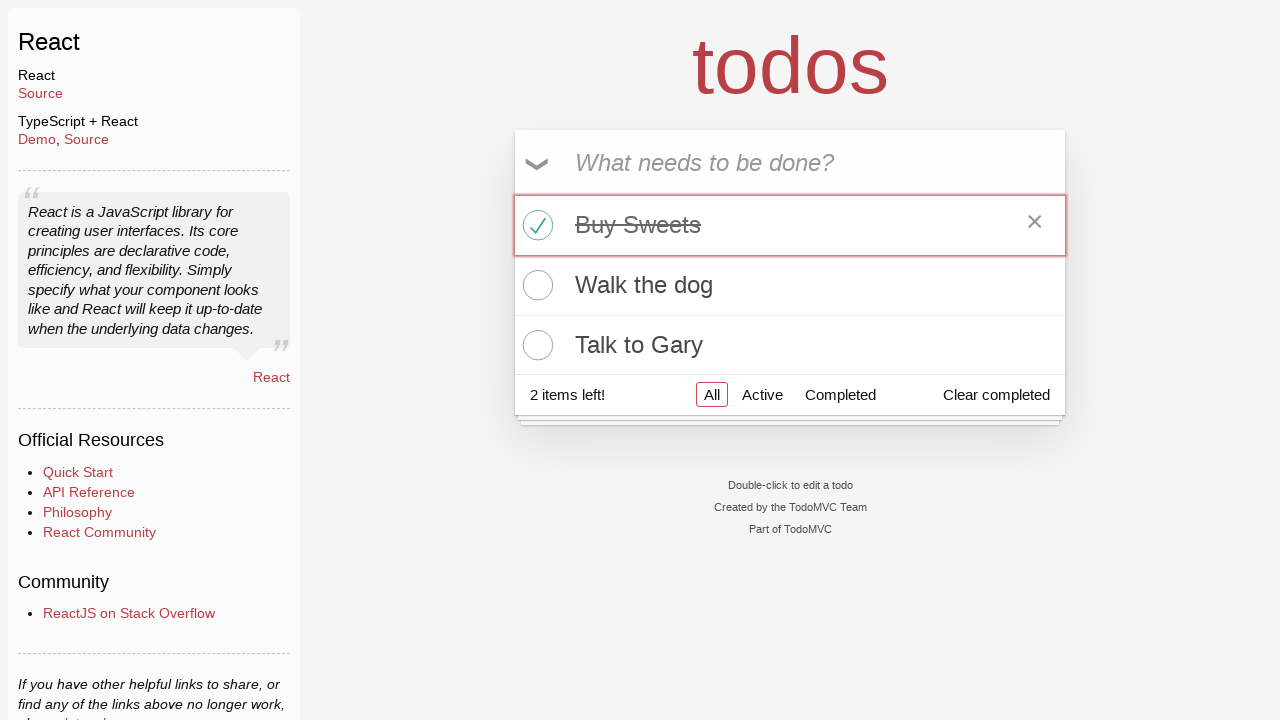

Items left counter is visible, verifying todo count
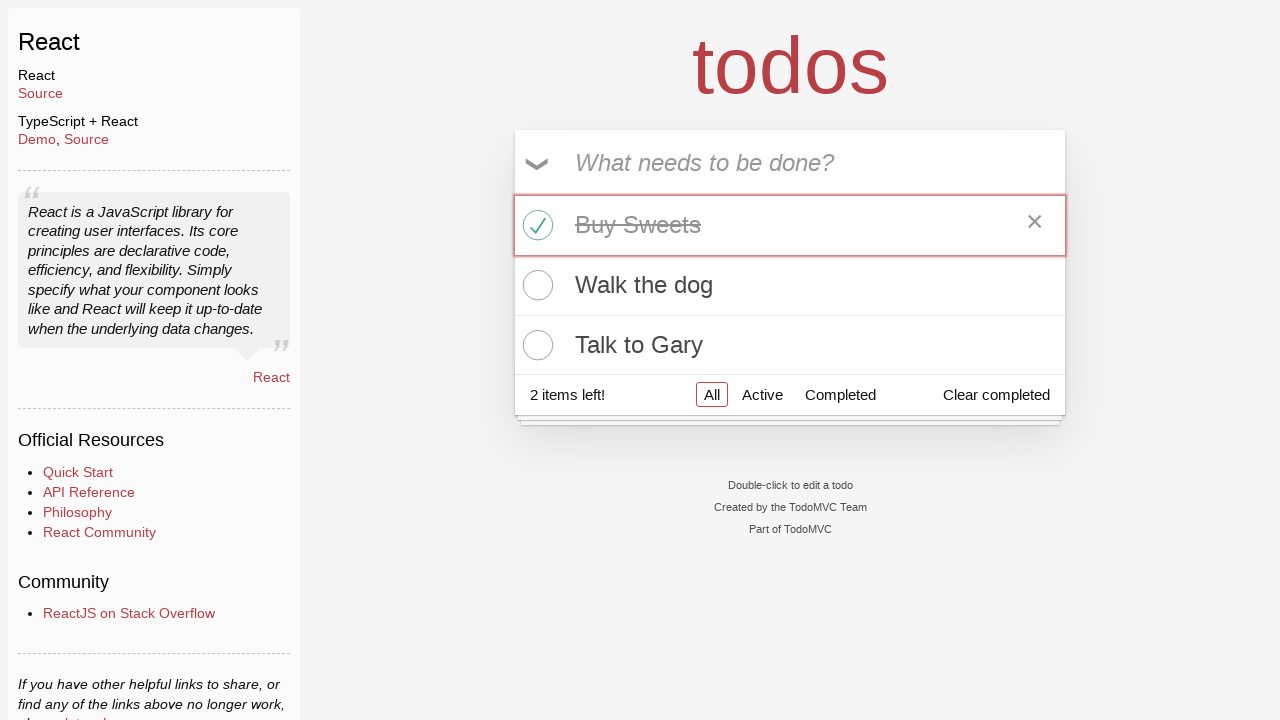

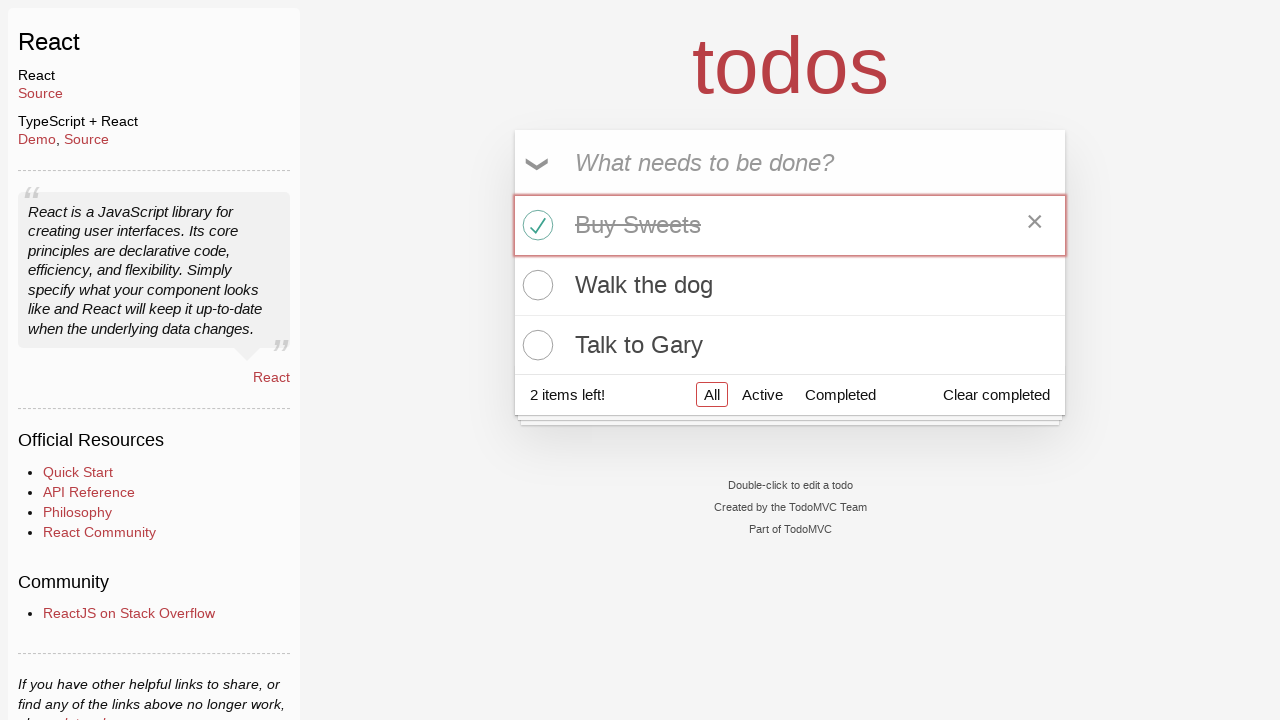